Tests a registration form by filling out personal information including name, address, email, phone, selecting hobbies, languages, gender, skills, country, date of birth, and password fields, then submitting the form.

Starting URL: https://demo.automationtesting.in/Register.html

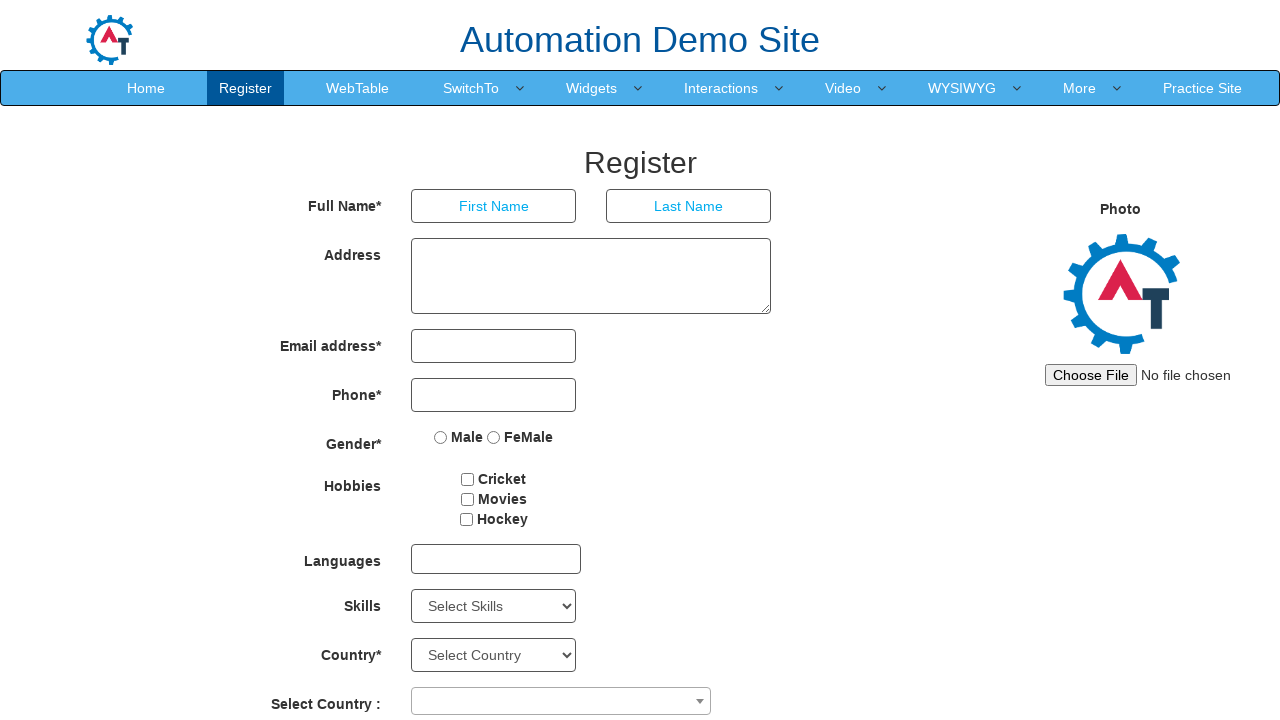

Filled first name field with 'Kartik' on input[ng-model='FirstName']
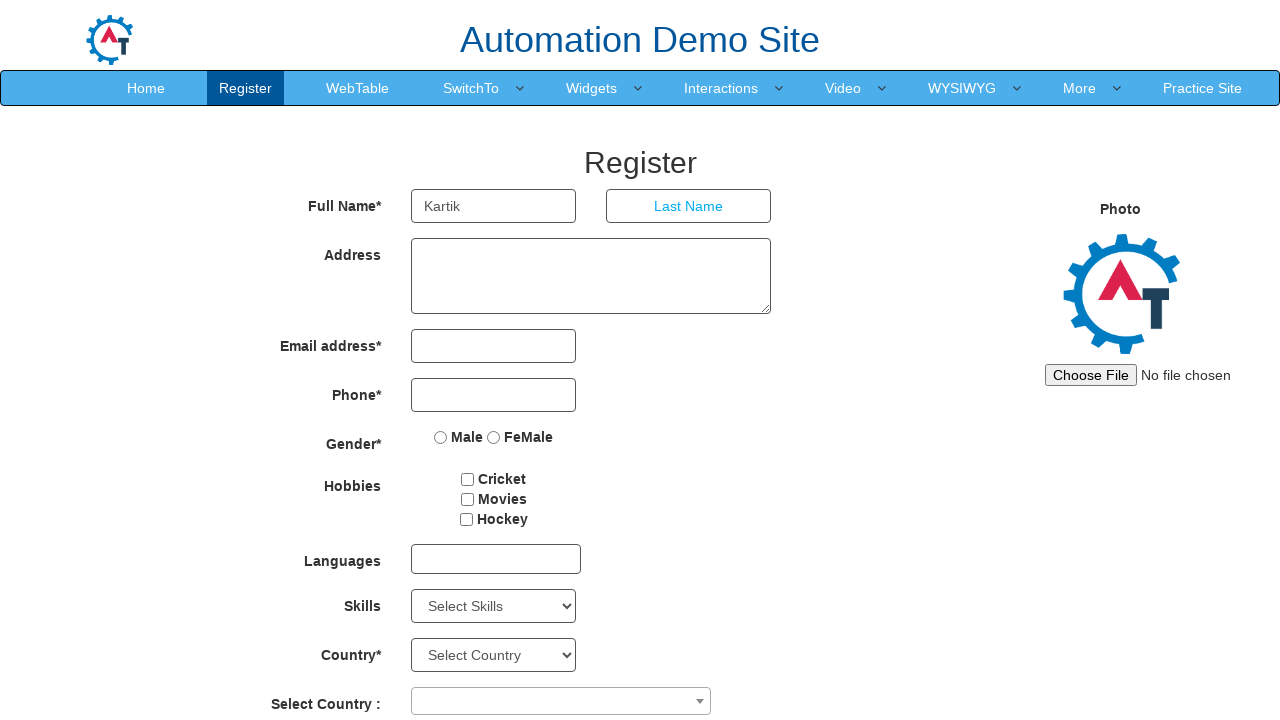

Filled last name field with 'Gupta' on input[ng-model='LastName']
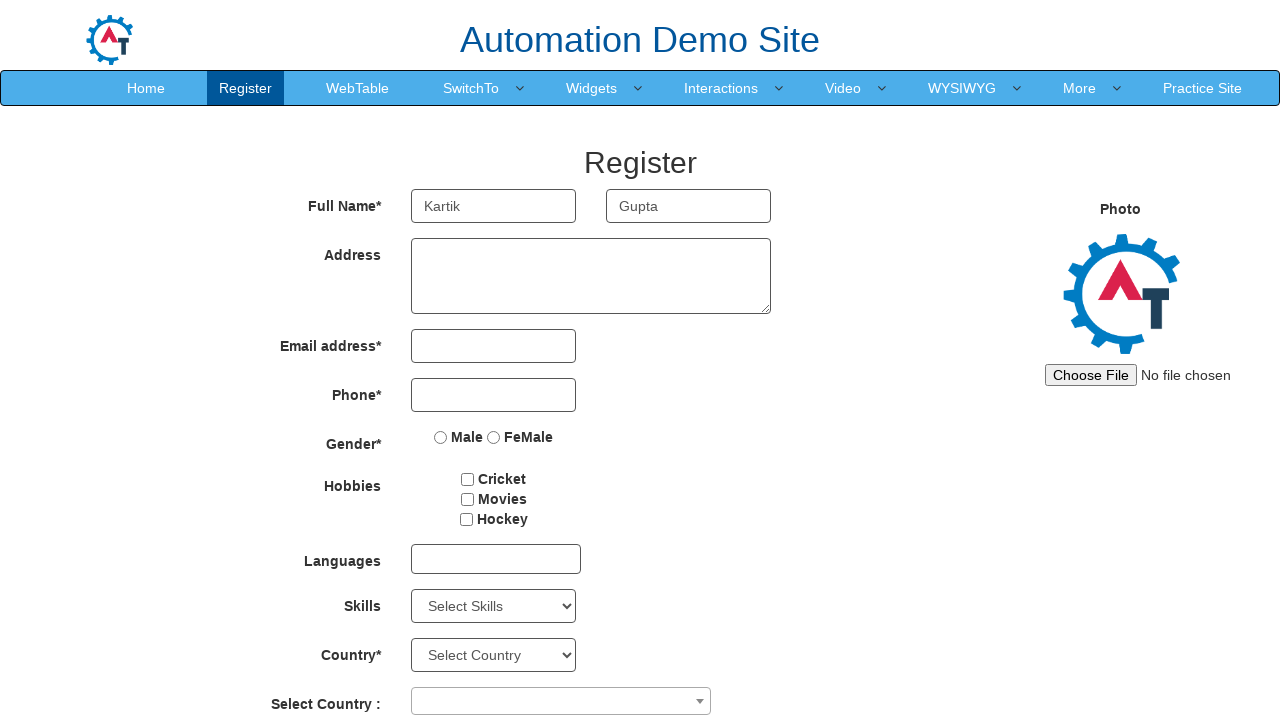

Filled address field with 'Nangloi-41 Delhi India' on textarea[ng-model='Adress']
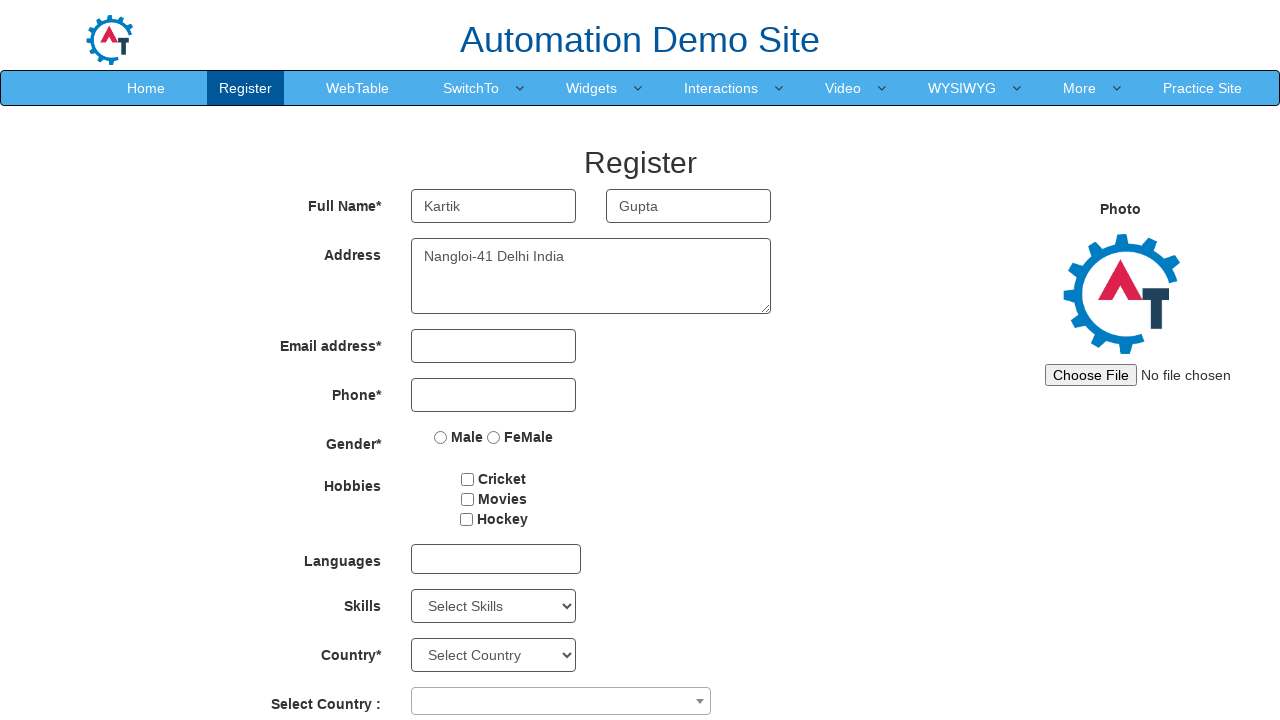

Filled email field with 'kartikgupta@gmail.com' on input[ng-model='EmailAdress']
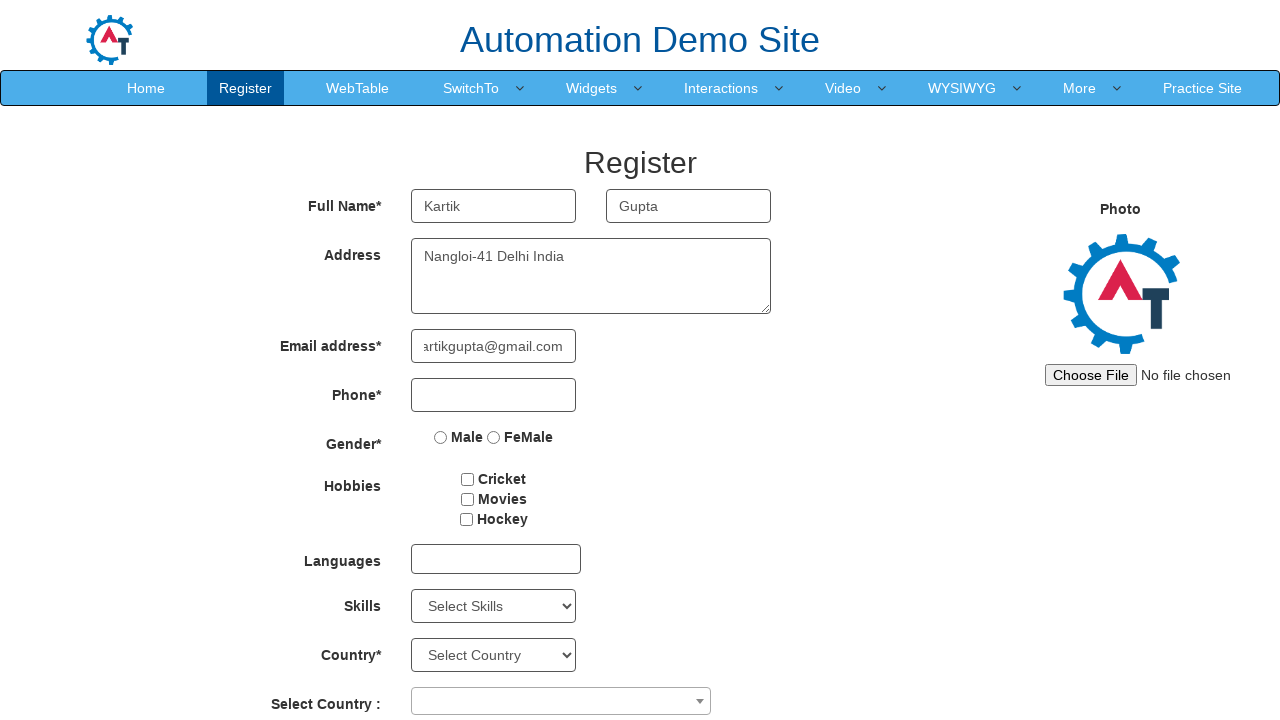

Filled phone field with '12345689798' on input[ng-model='Phone']
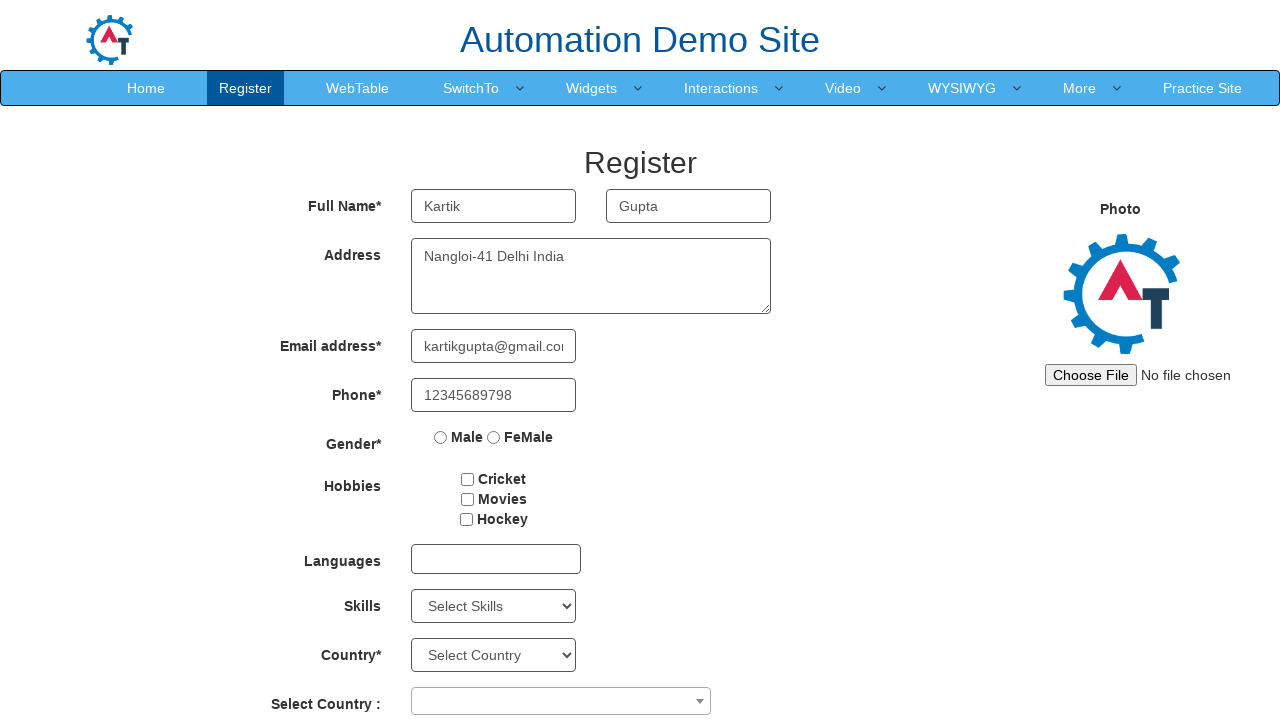

Selected a hobby checkbox at (468, 479) on input[type='checkbox'] >> nth=0
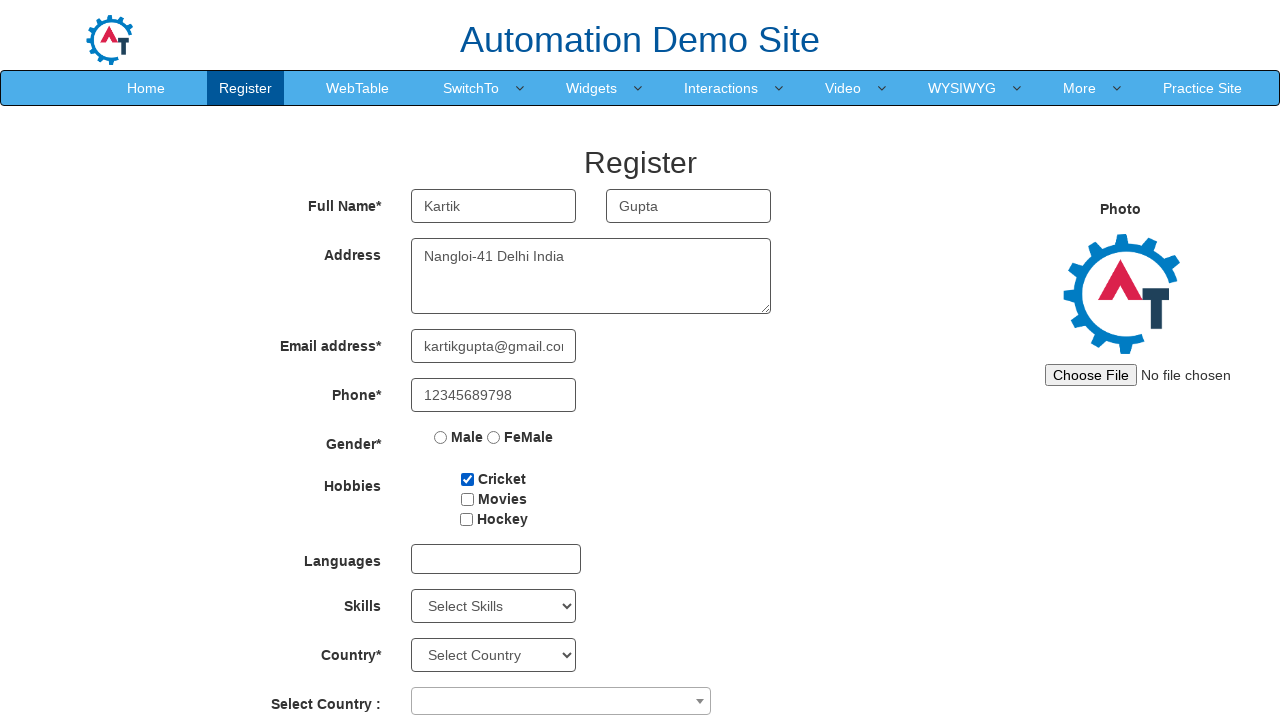

Selected a hobby checkbox at (467, 499) on input[type='checkbox'] >> nth=1
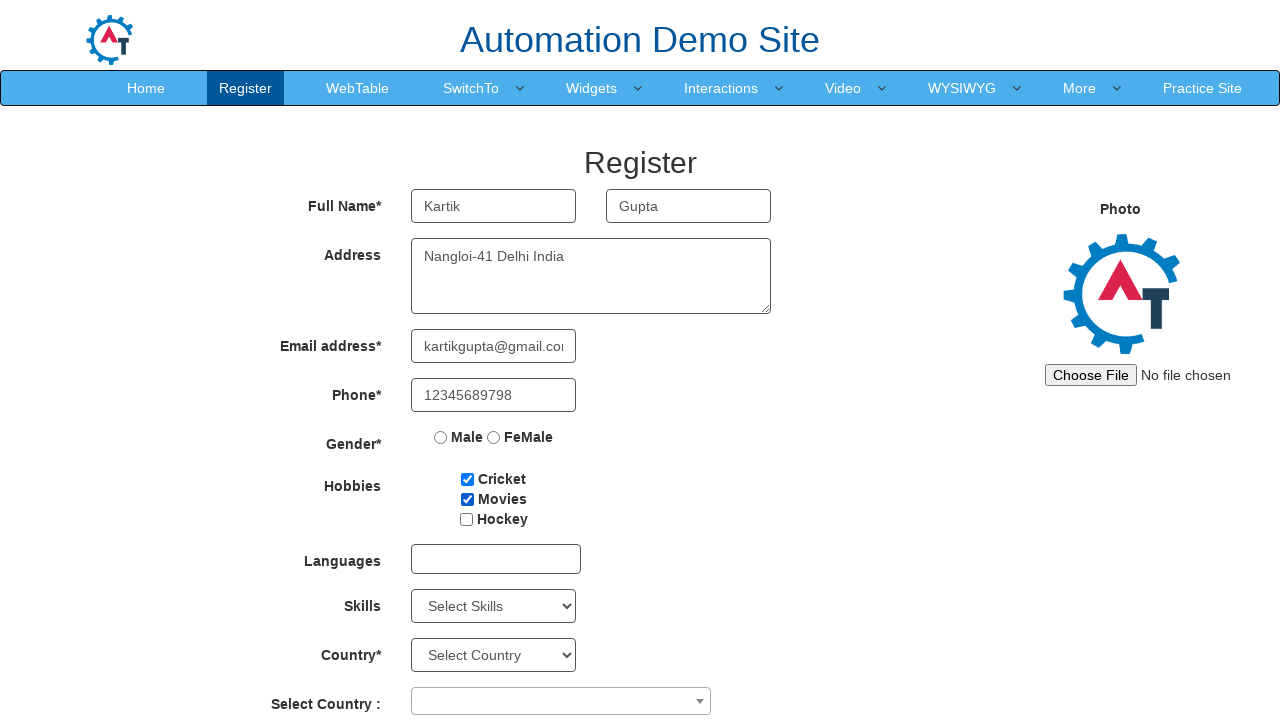

Selected a hobby checkbox at (466, 519) on input[type='checkbox'] >> nth=2
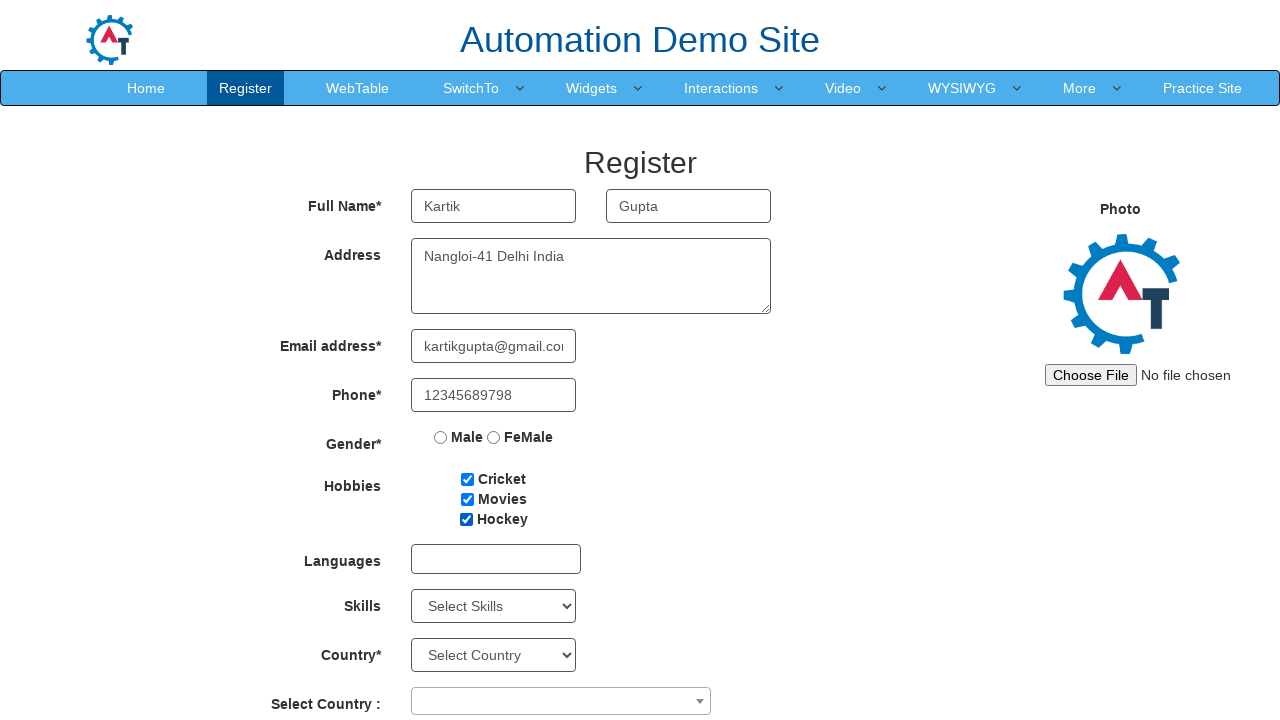

Opened languages dropdown at (496, 559) on #msdd
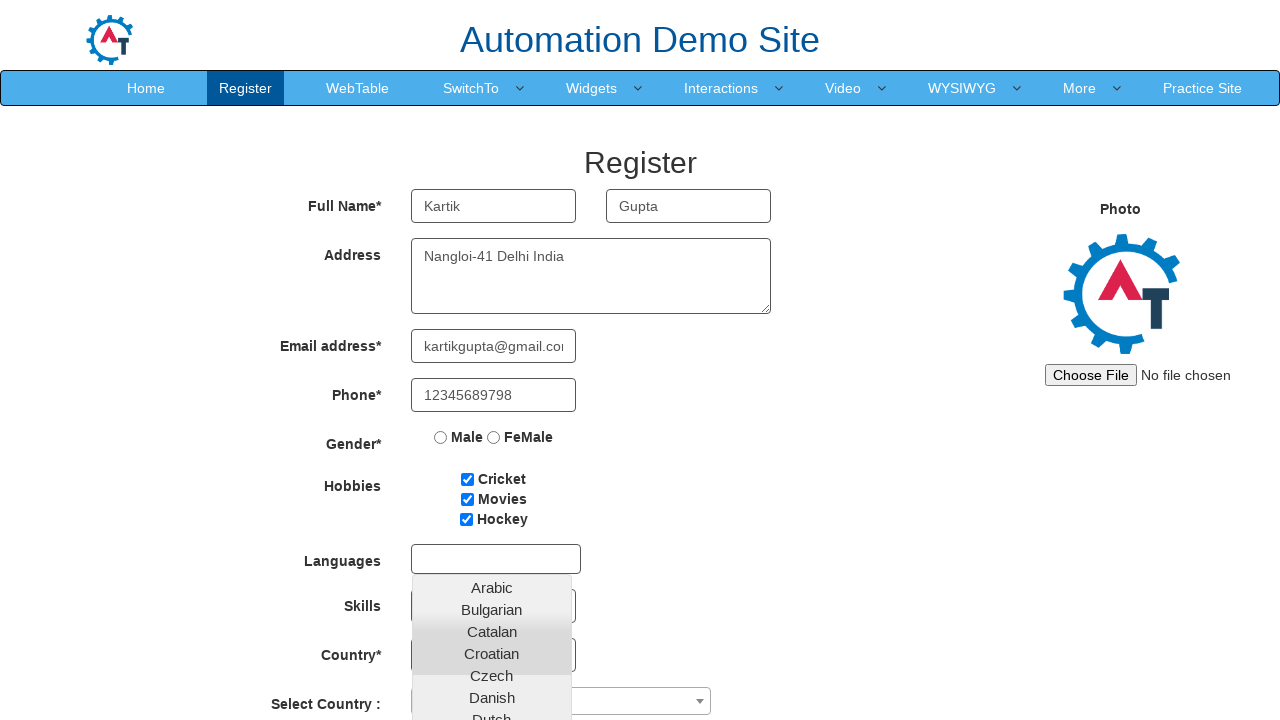

Selected Italian language at (492, 688) on a:text('Italian')
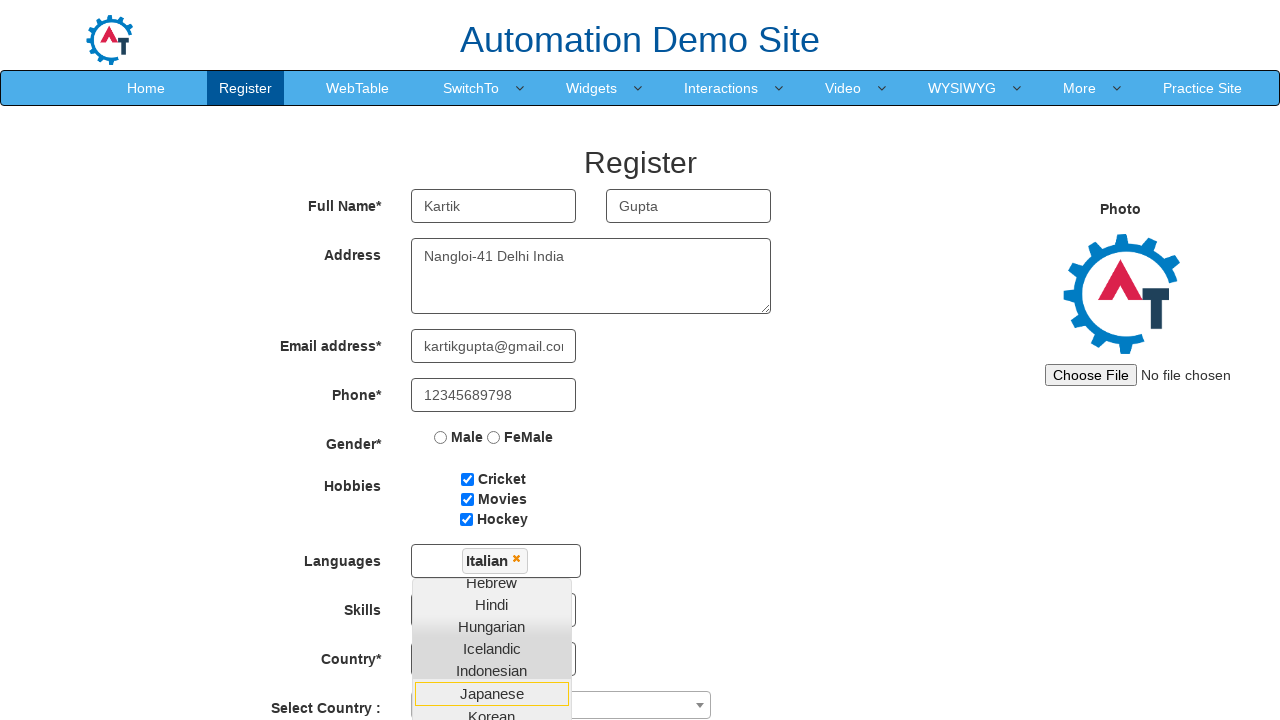

Selected Hindi language at (492, 604) on a:text('Hindi')
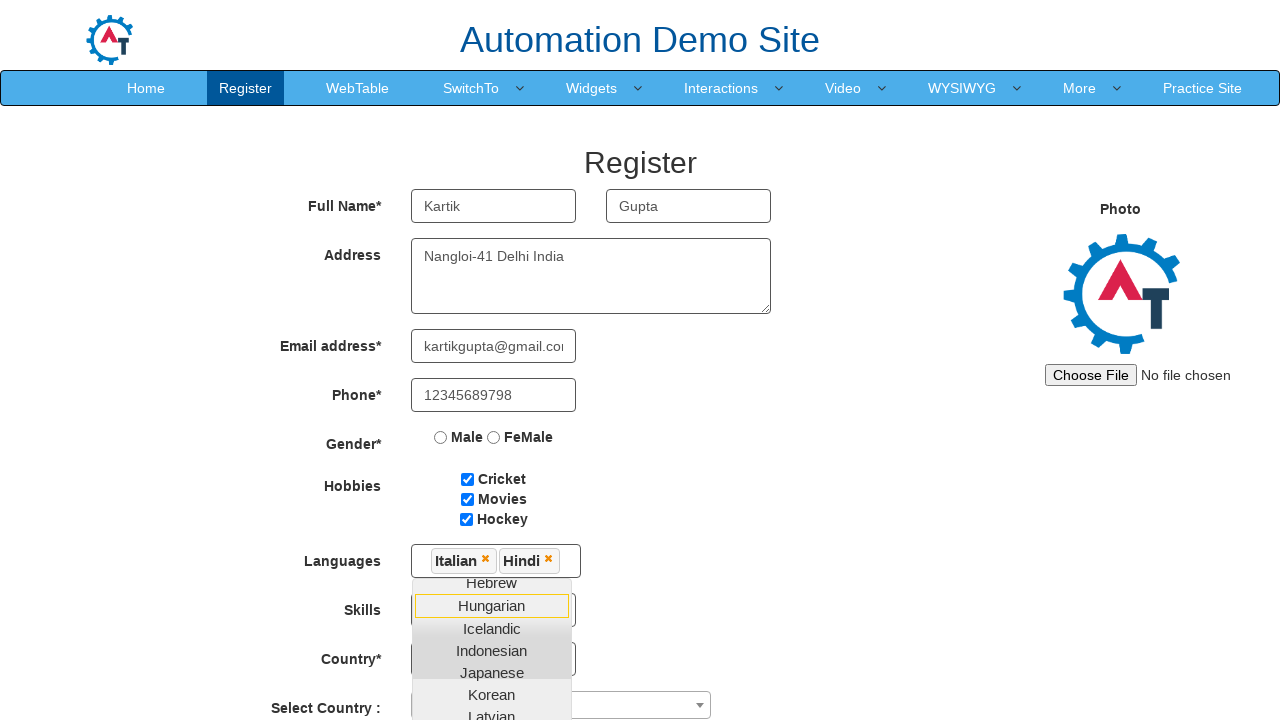

Selected Russian language at (492, 692) on a:text('Russian')
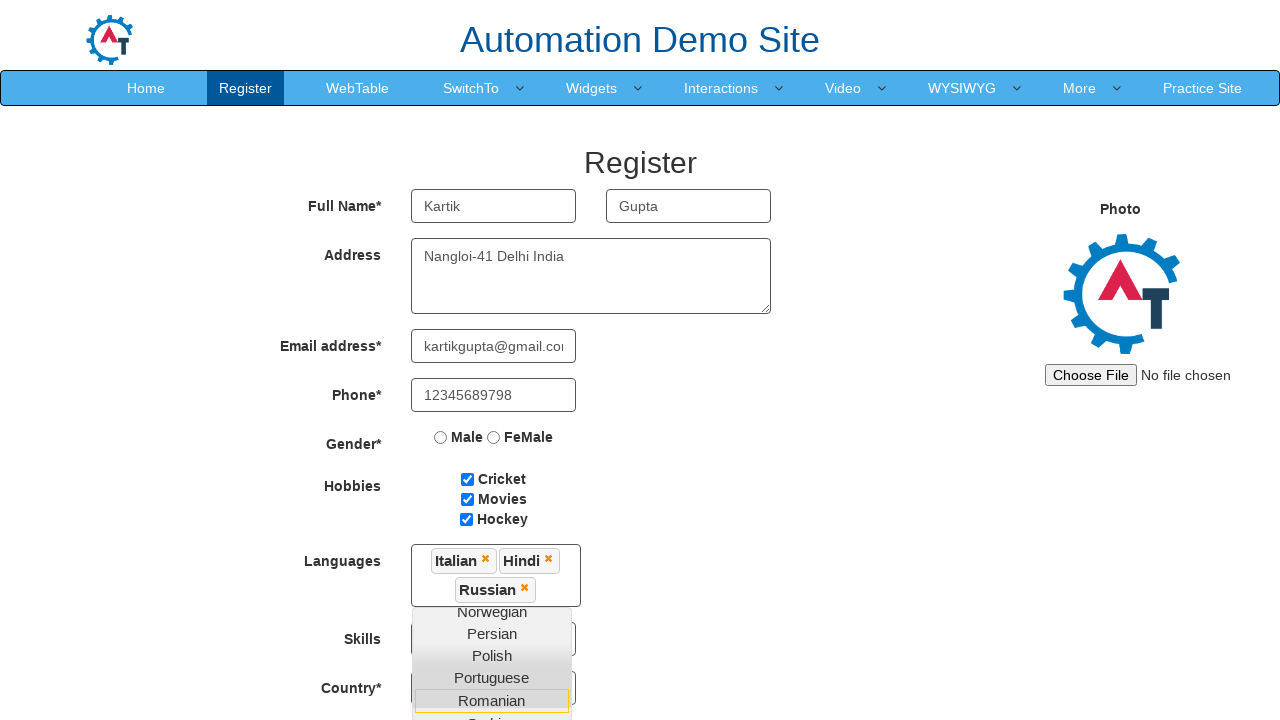

Selected Male gender option at (441, 437) on input[value='Male']
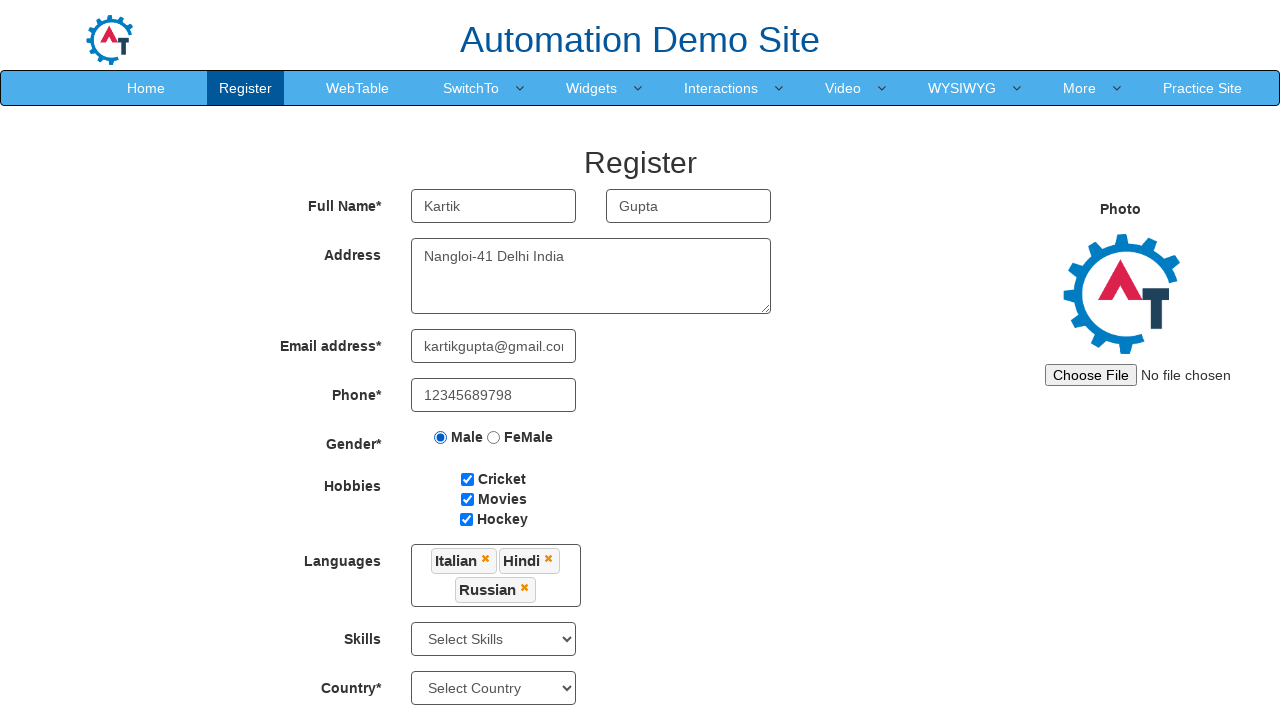

Selected iPhone skill from dropdown on select[ng-model='Skill']
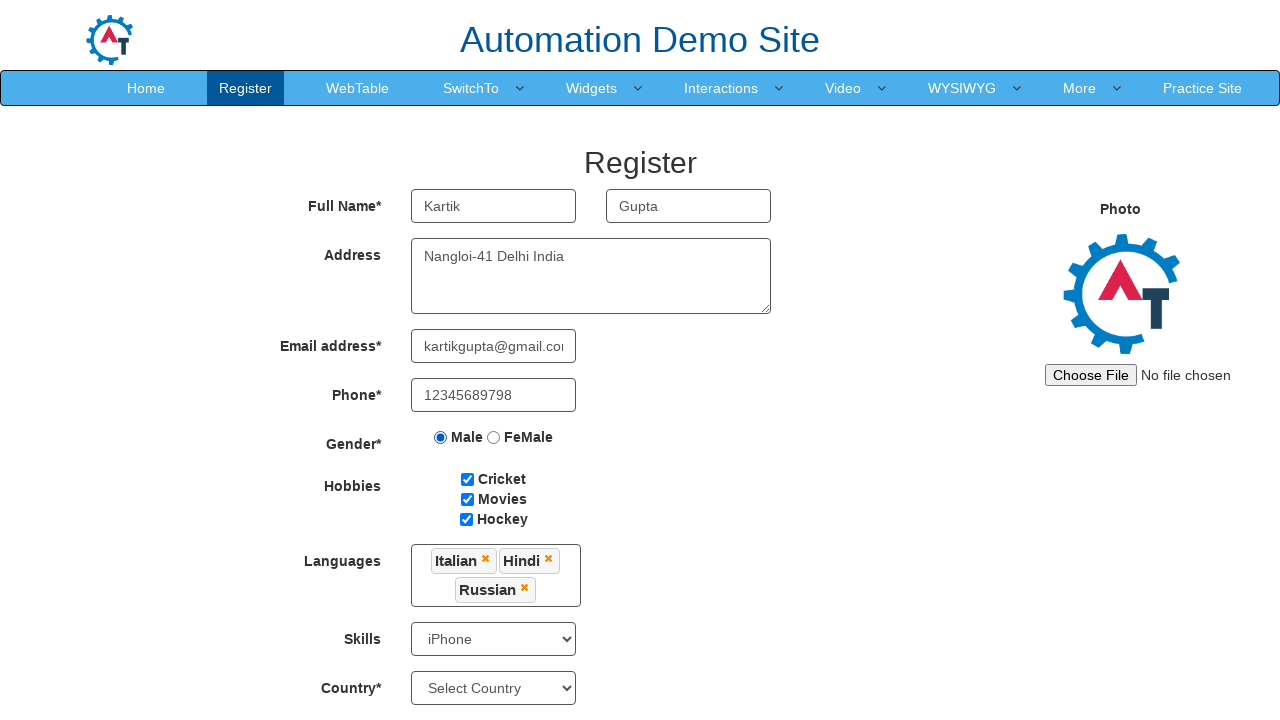

Opened country combobox dropdown at (561, 706) on span[role='combobox']
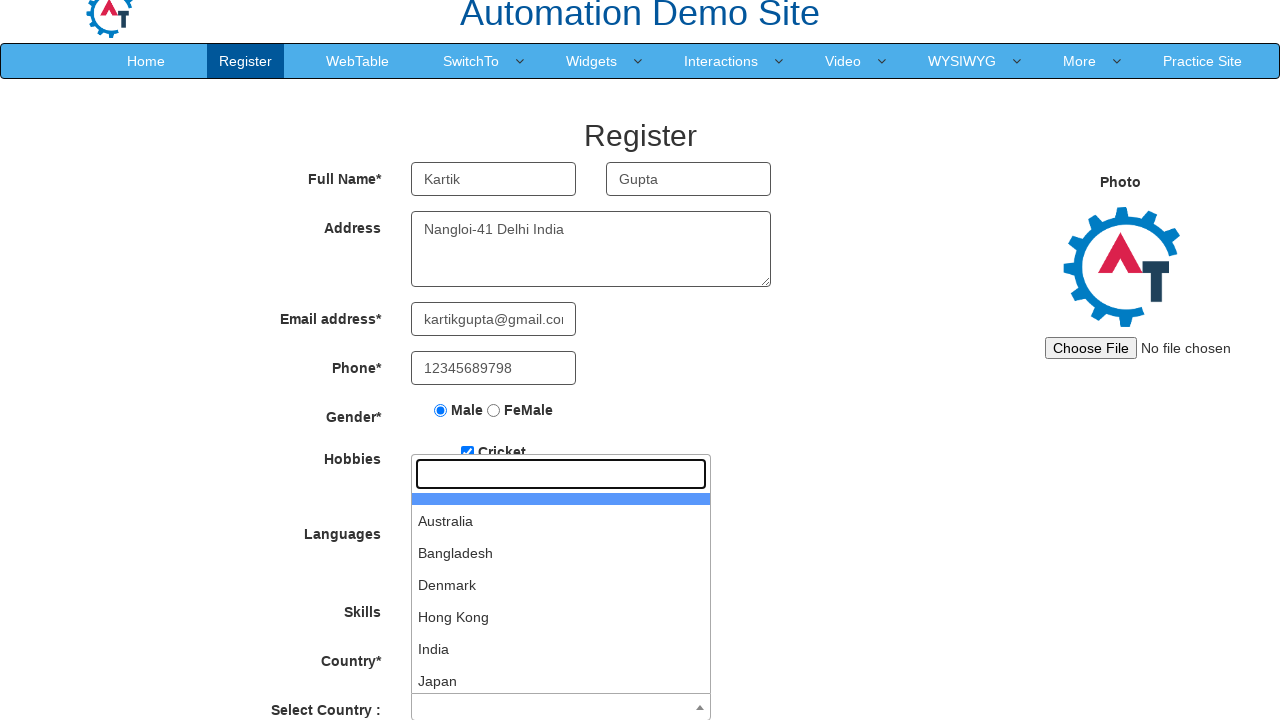

Selected India from country dropdown at (561, 649) on li:text('India')
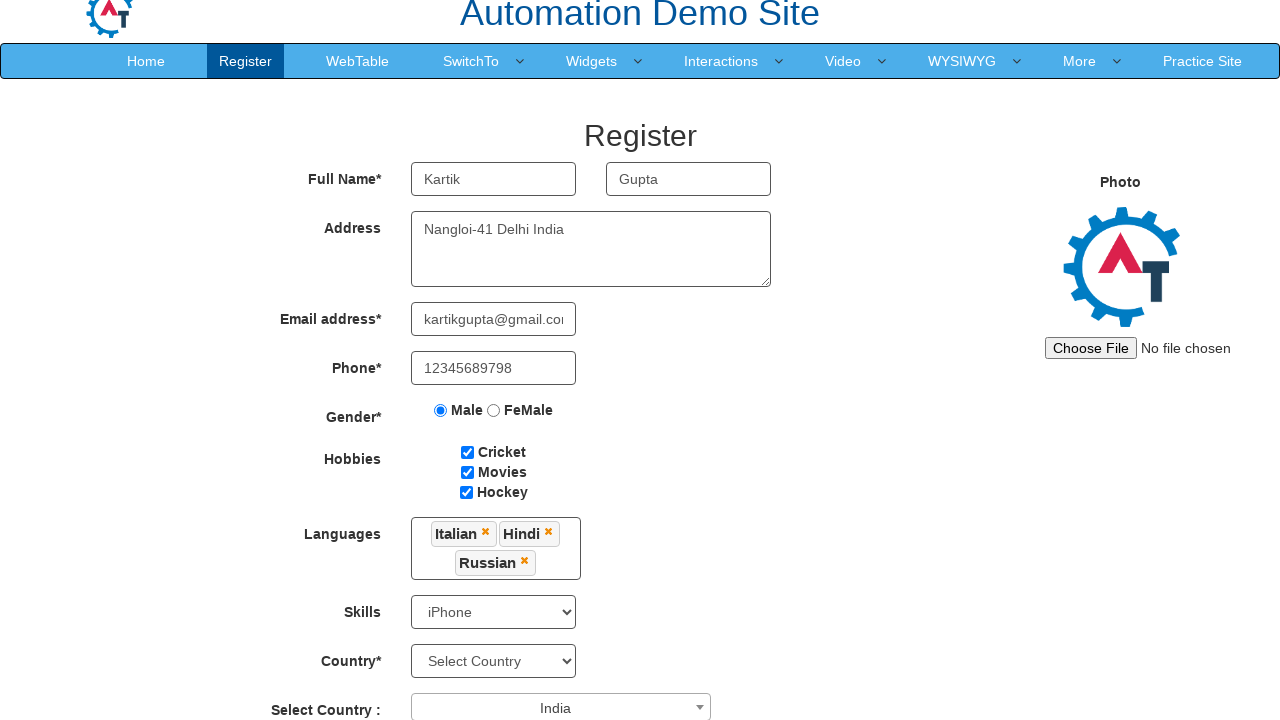

Selected year 2001 for date of birth on #yearbox
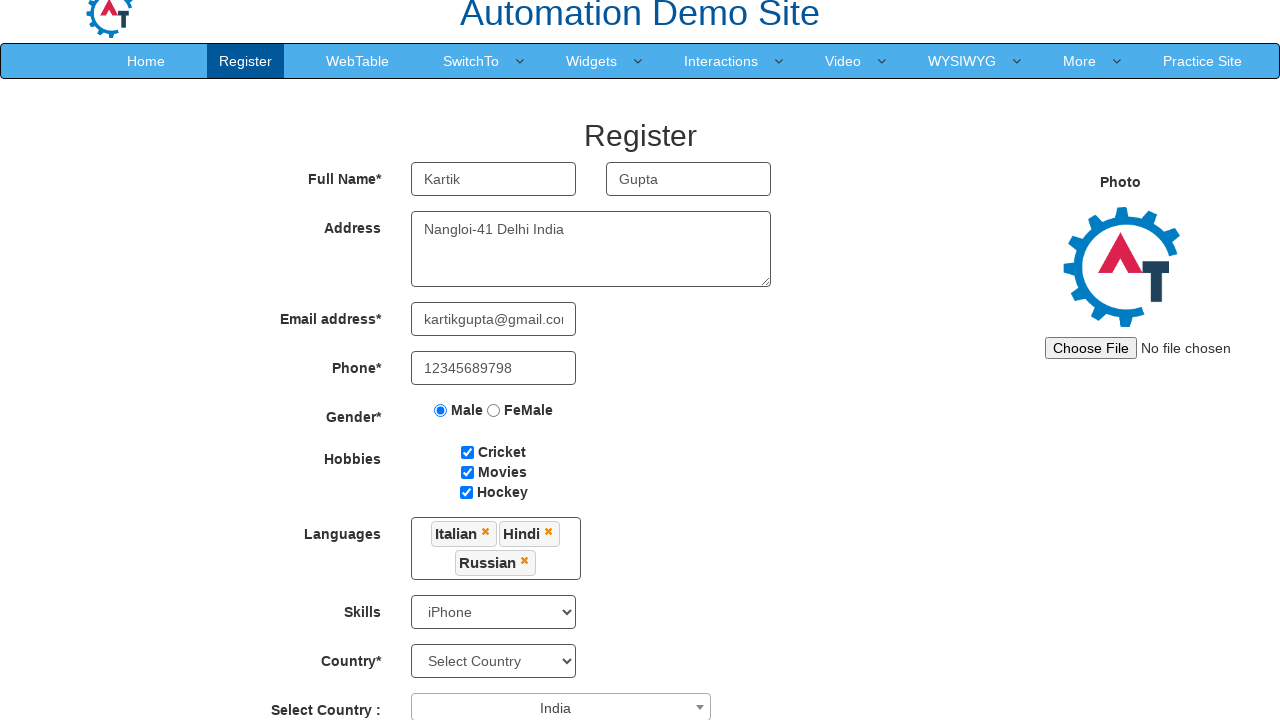

Selected November as birth month on select[placeholder='Month']
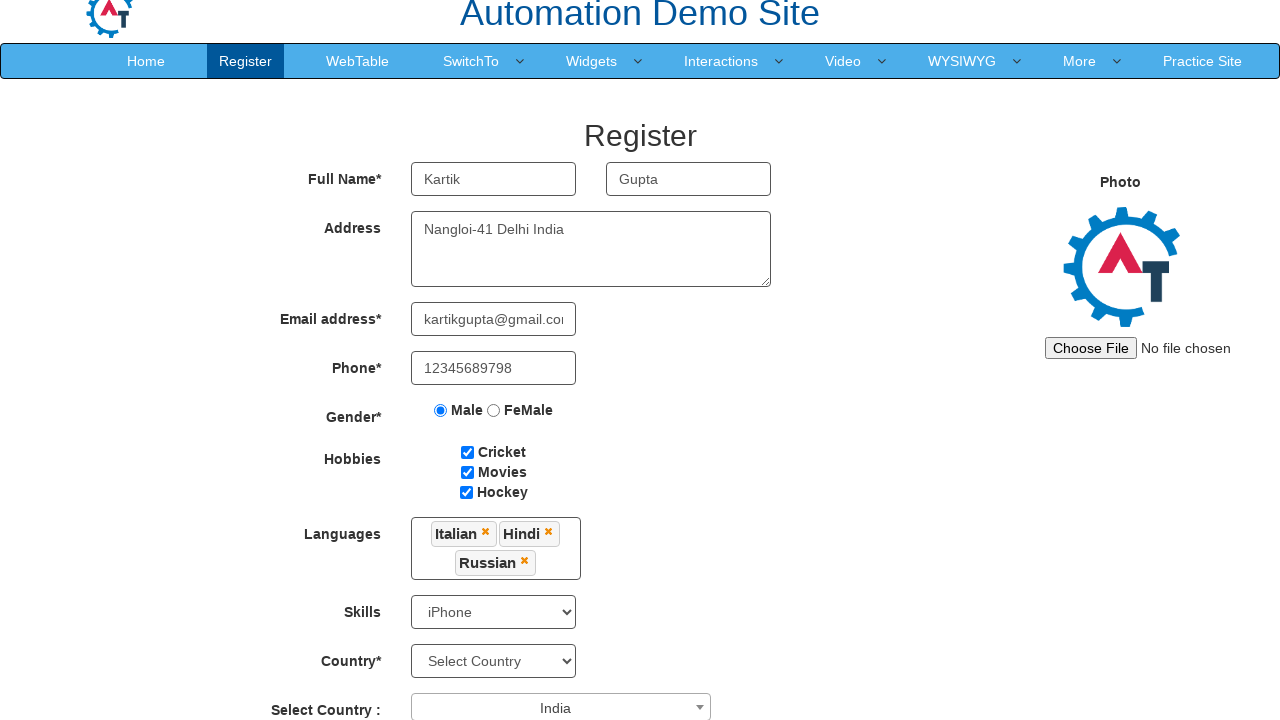

Selected day 30 for date of birth on select[ng-model='daybox']
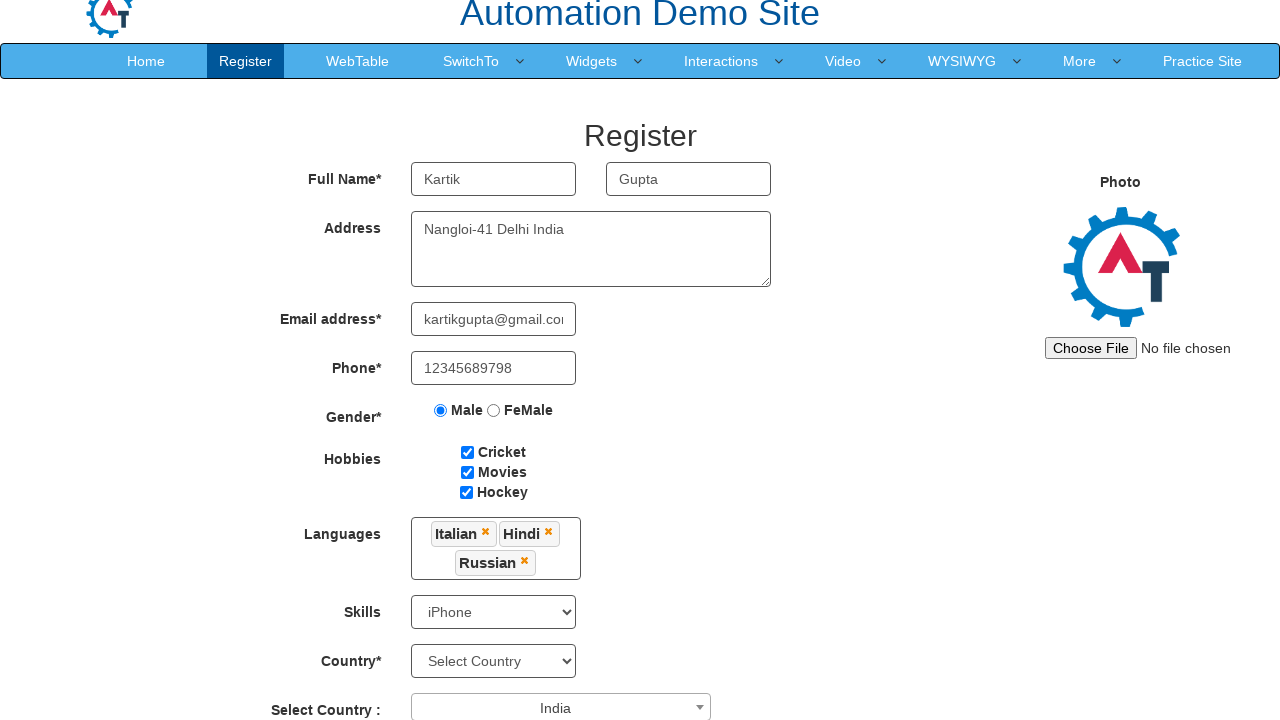

Filled first password field with '123456' on #firstpassword
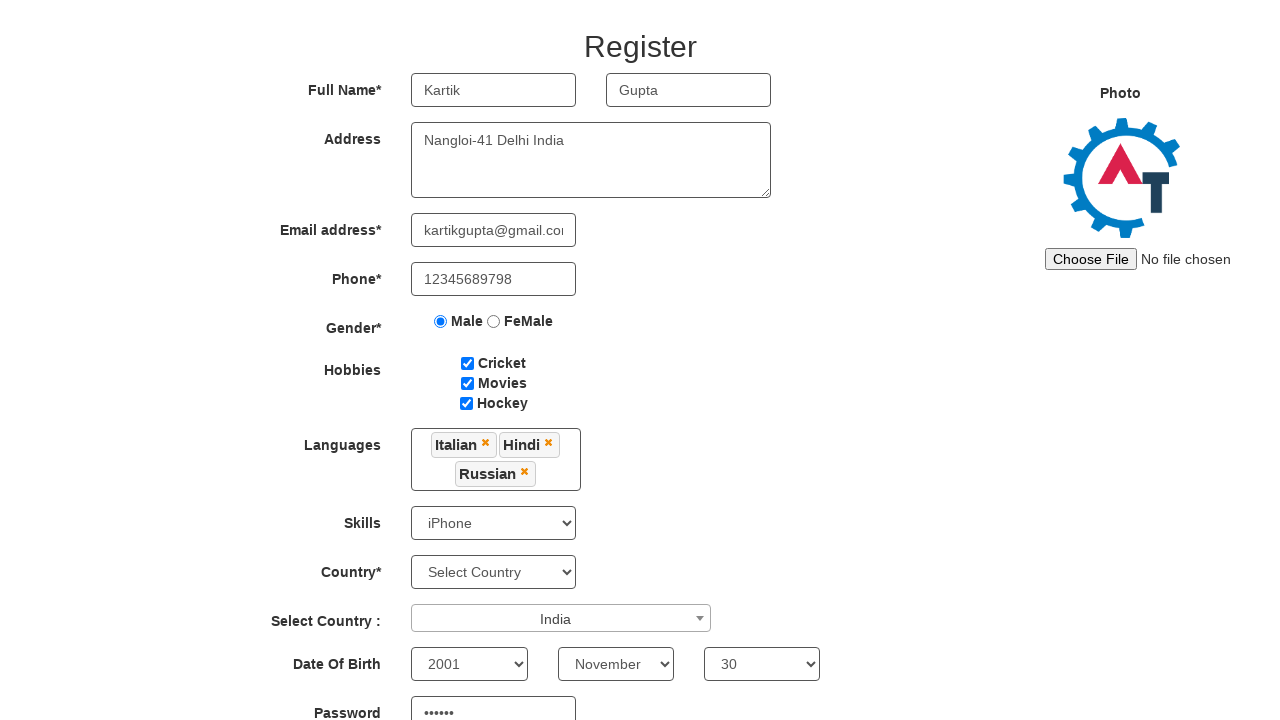

Filled second password field with '123456' on #secondpassword
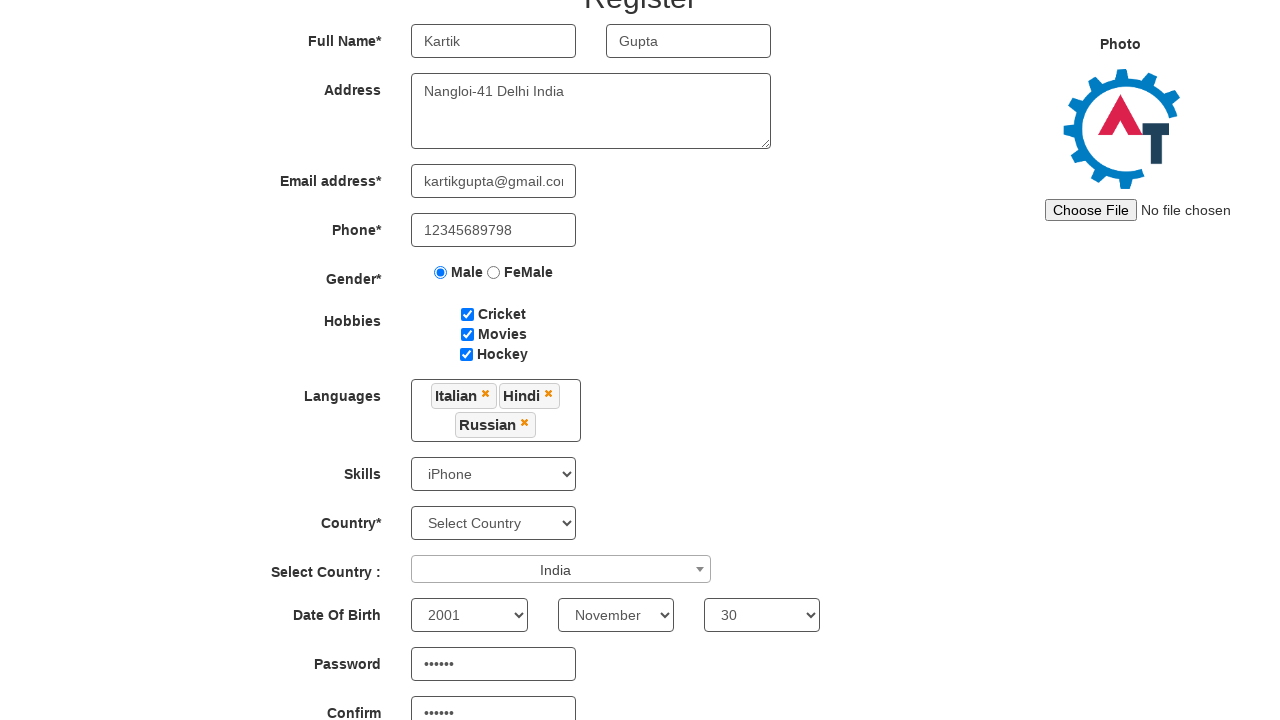

Clicked submit button to submit registration form at (572, 623) on #submitbtn
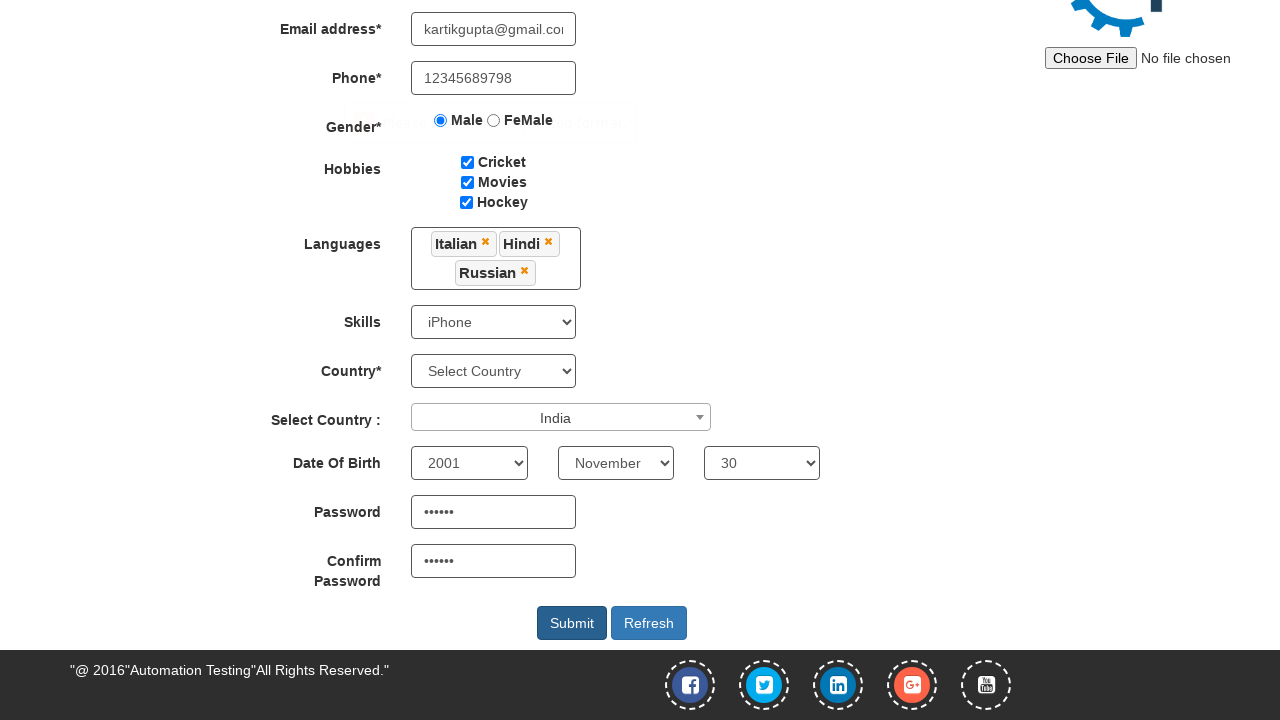

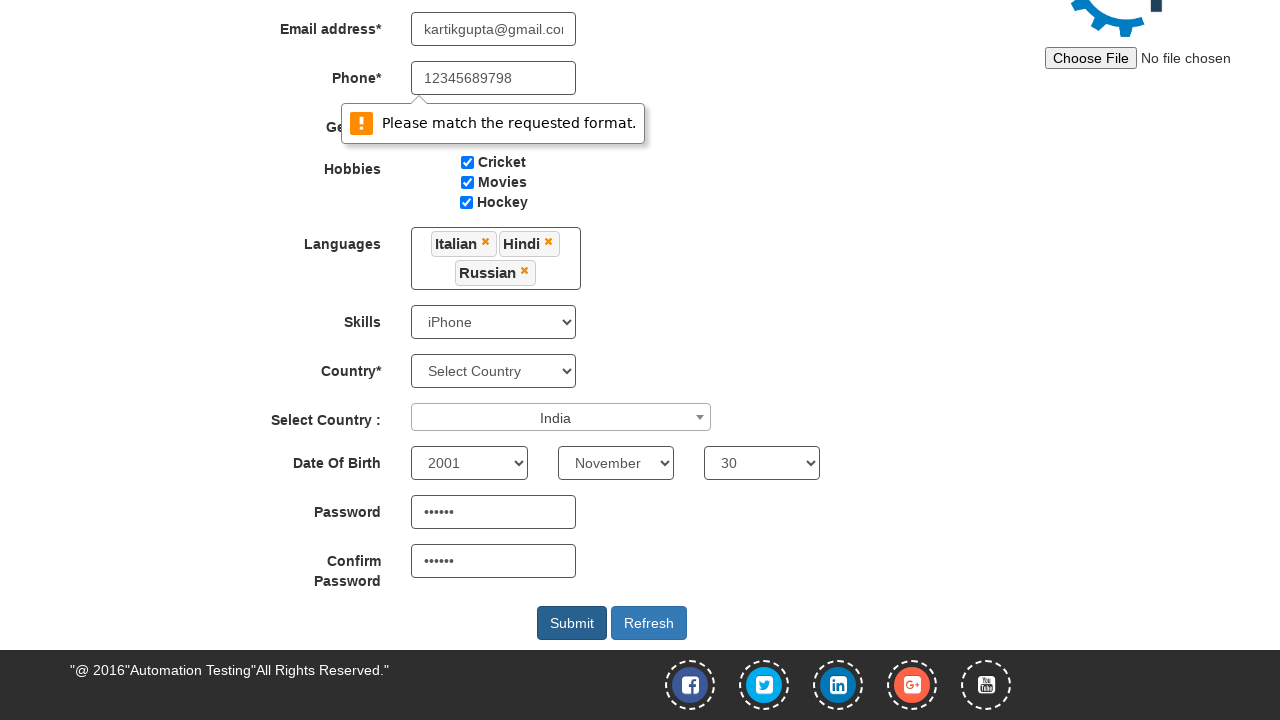